Tests hover functionality by navigating to the Hovers page and hovering over each image to reveal hidden text captions.

Starting URL: https://the-internet.herokuapp.com/

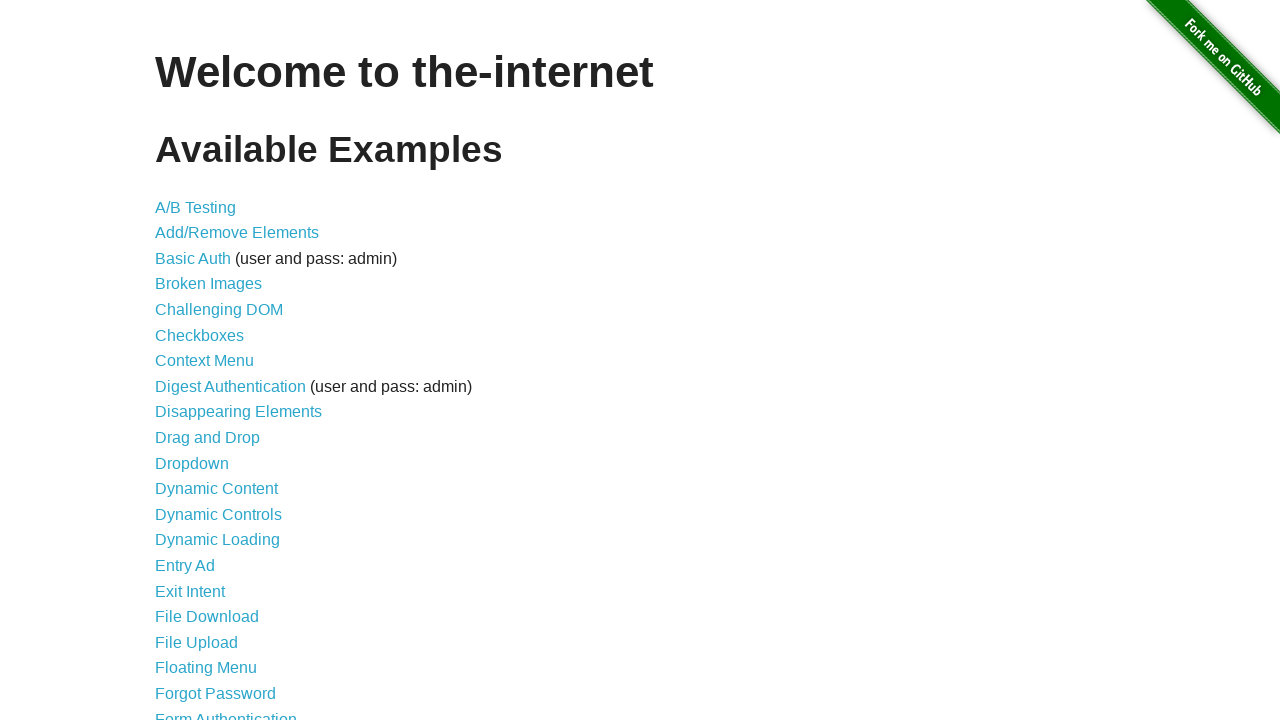

Clicked on the Hovers link at (180, 360) on a[href='/hovers']
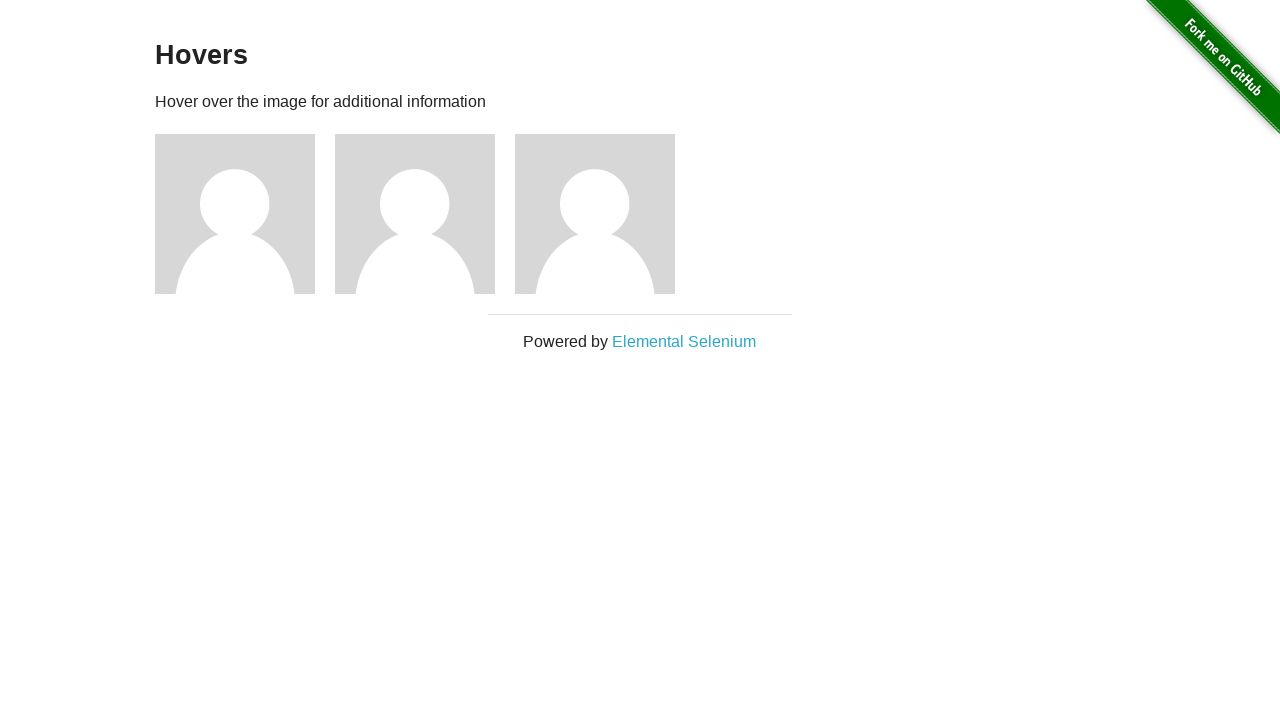

Waited for figure images to load
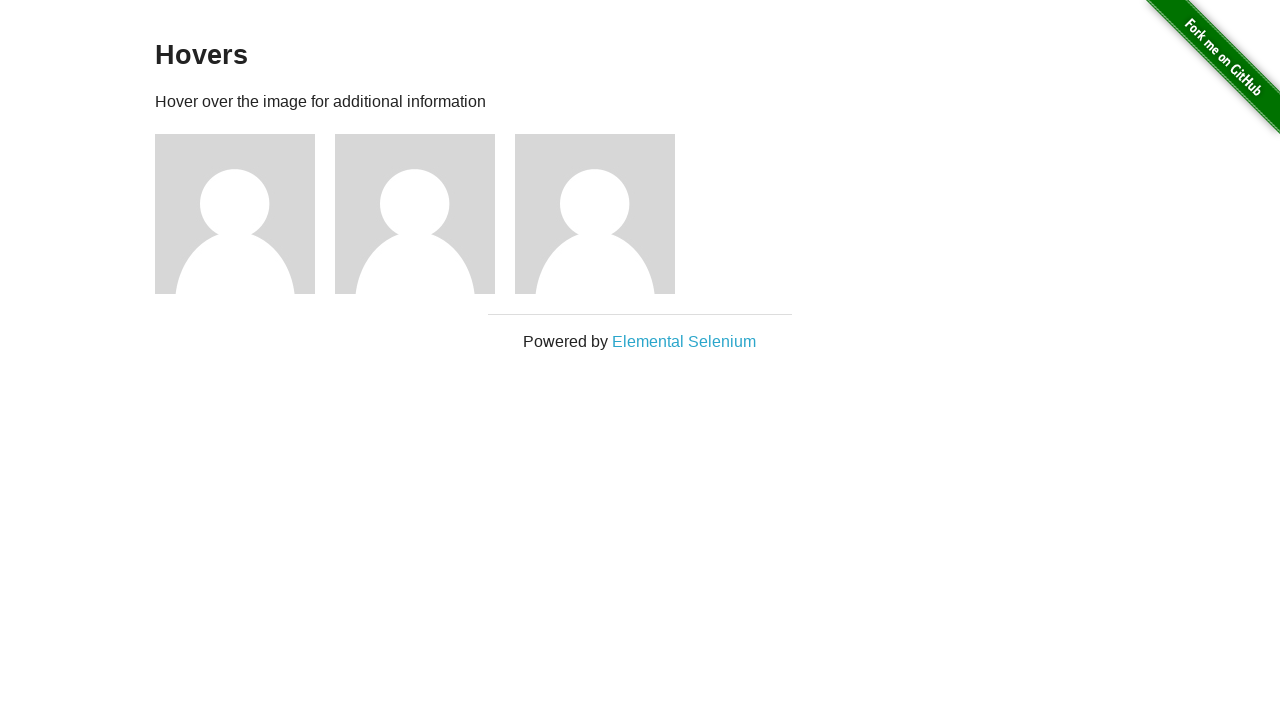

Retrieved all figure elements
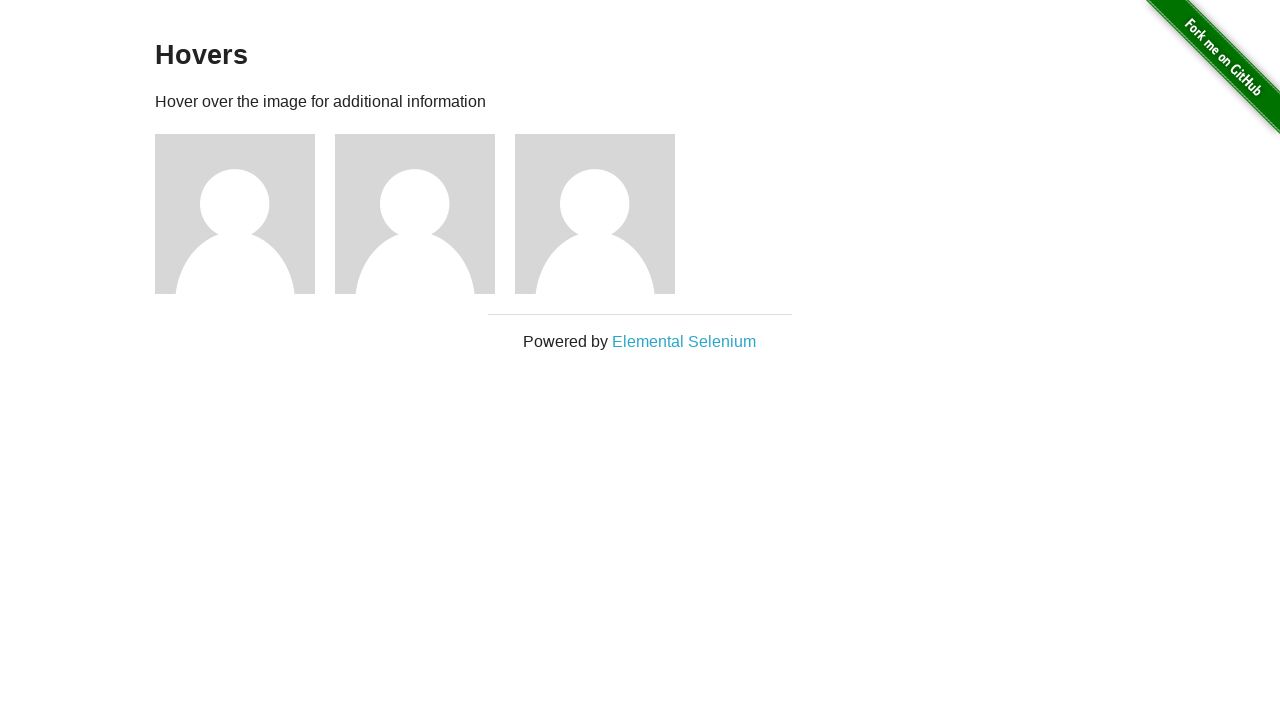

Hovered over an image to reveal caption at (245, 214) on div.figure >> nth=0
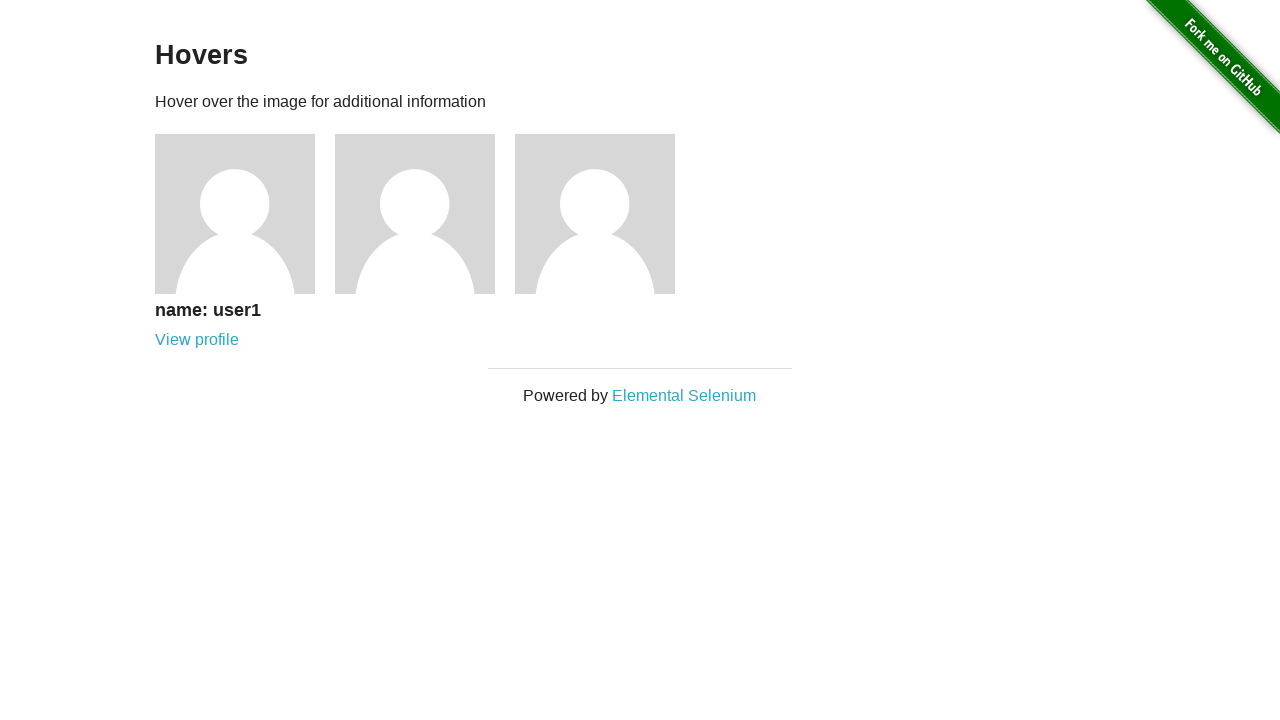

Waited for figcaption to become visible
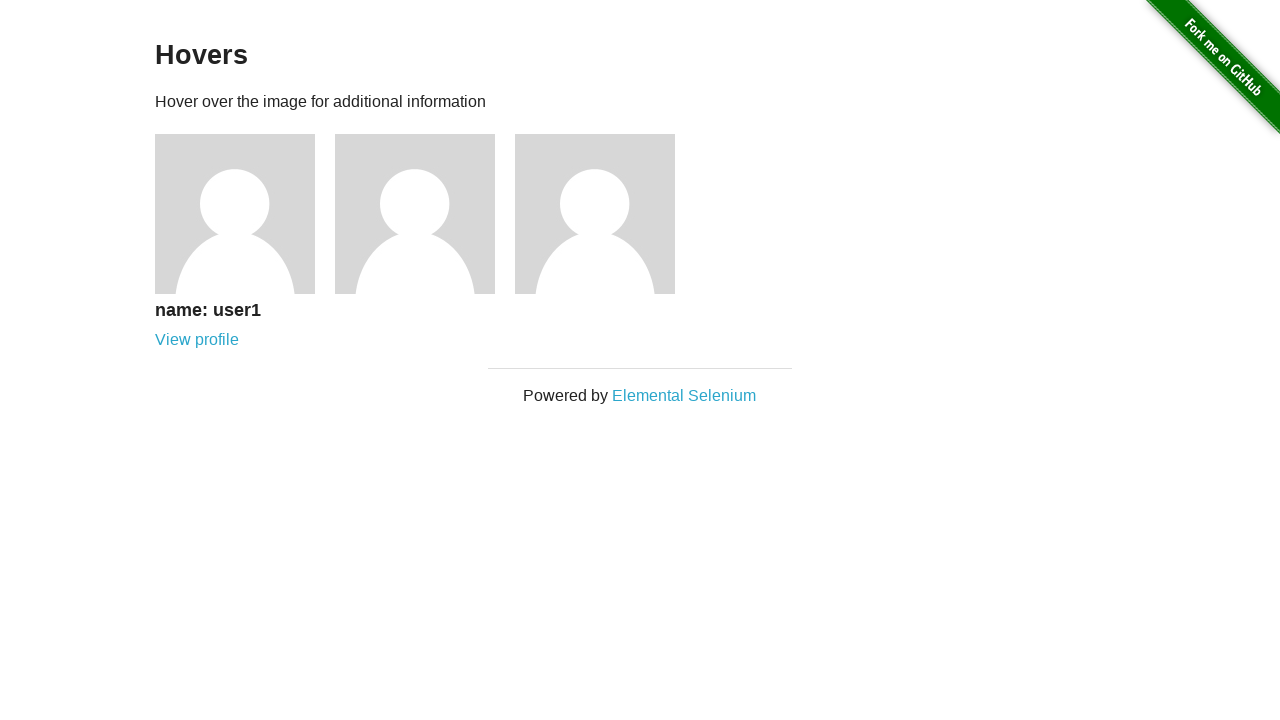

Hovered over an image to reveal caption at (425, 214) on div.figure >> nth=1
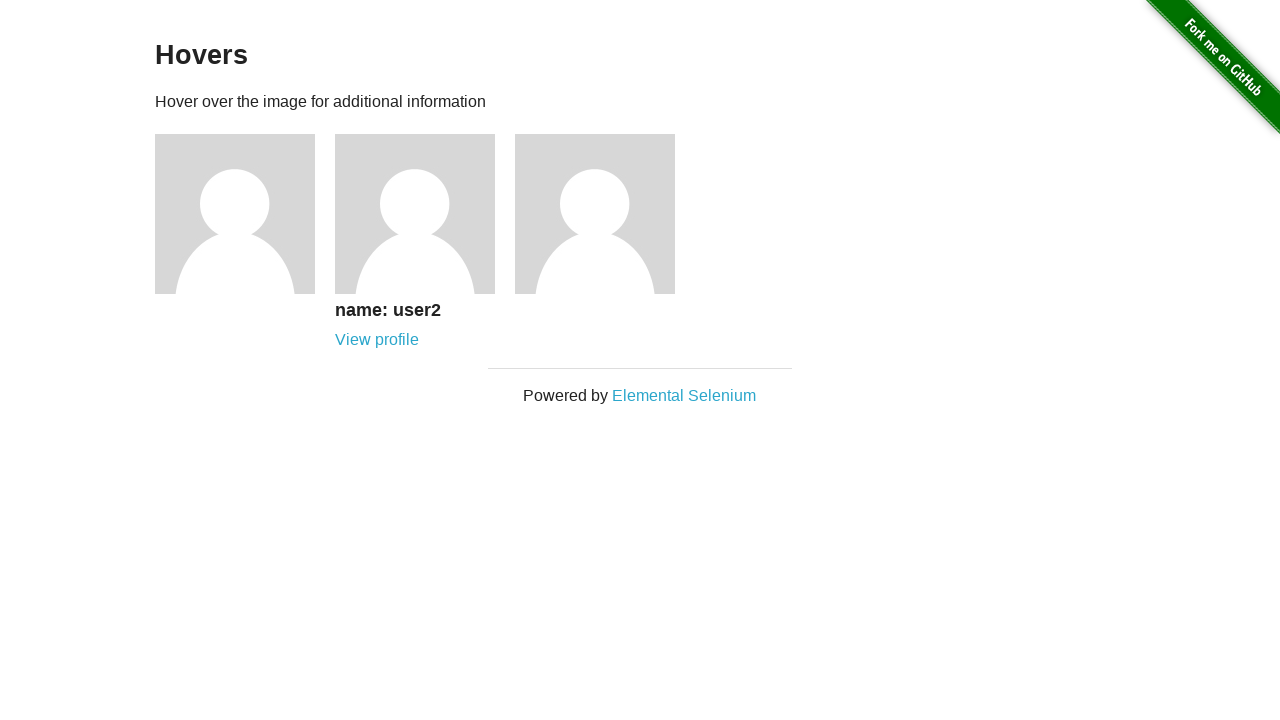

Waited for figcaption to become visible
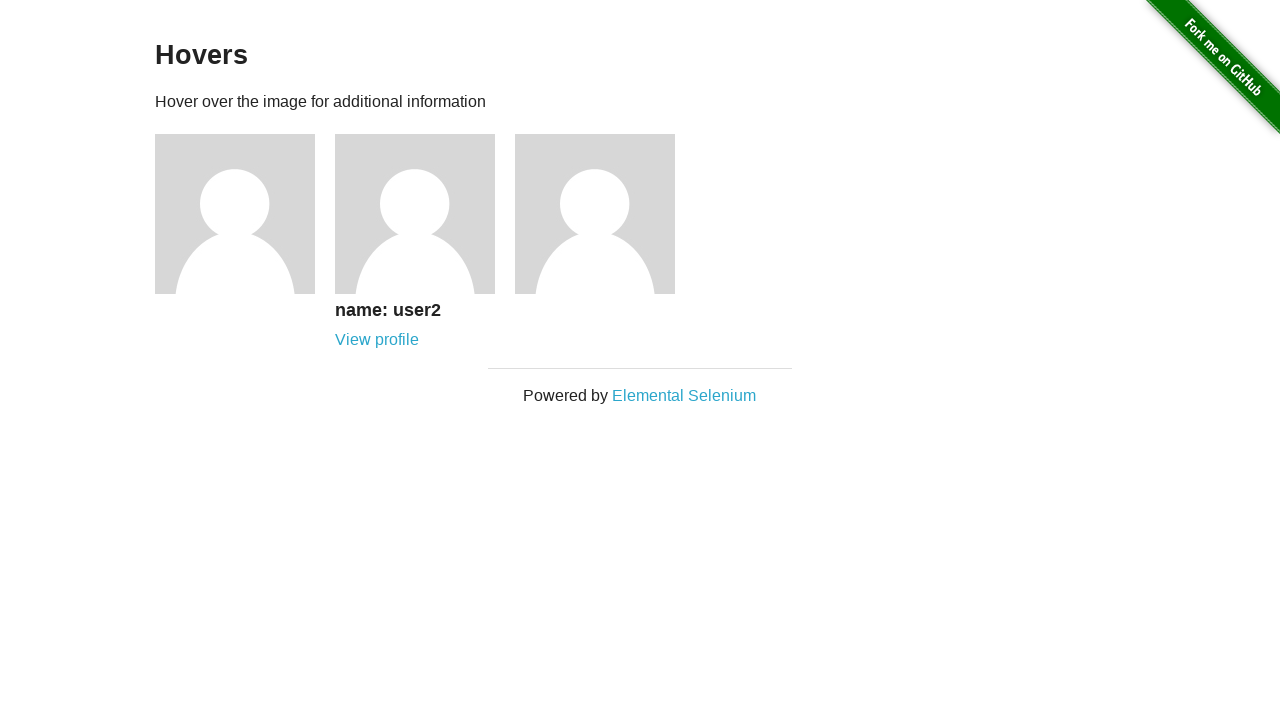

Hovered over an image to reveal caption at (605, 214) on div.figure >> nth=2
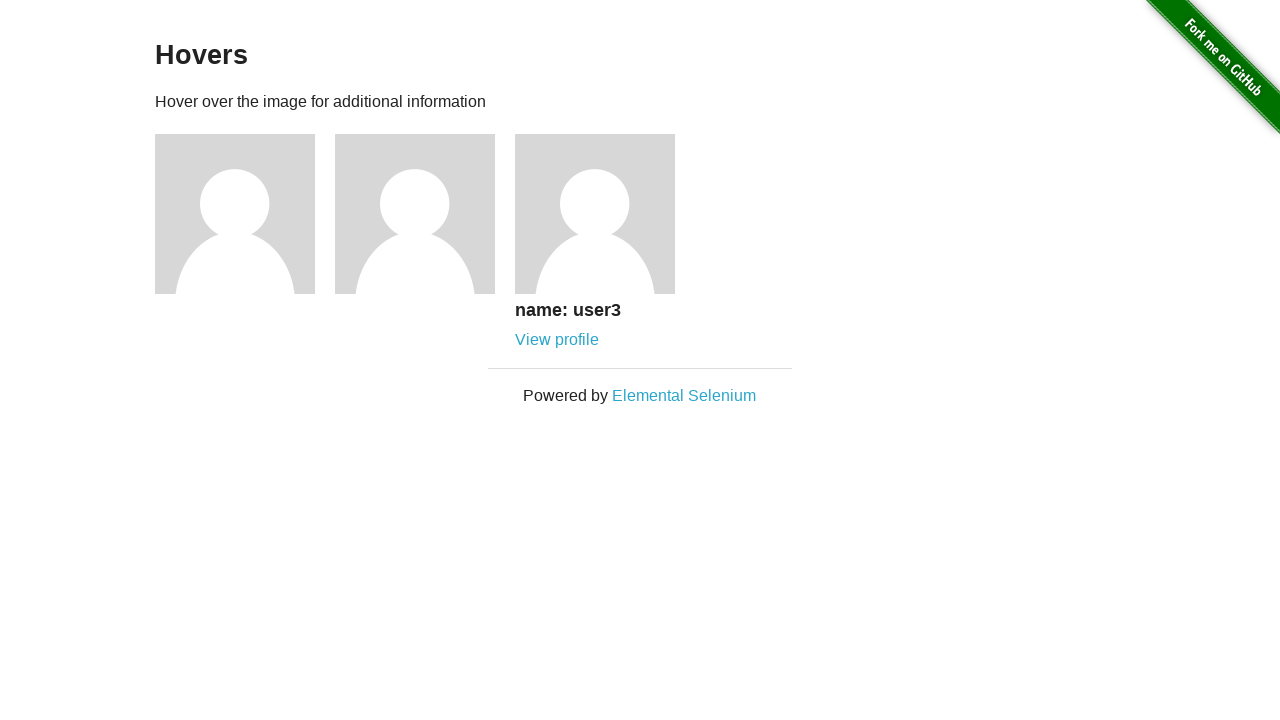

Waited for figcaption to become visible
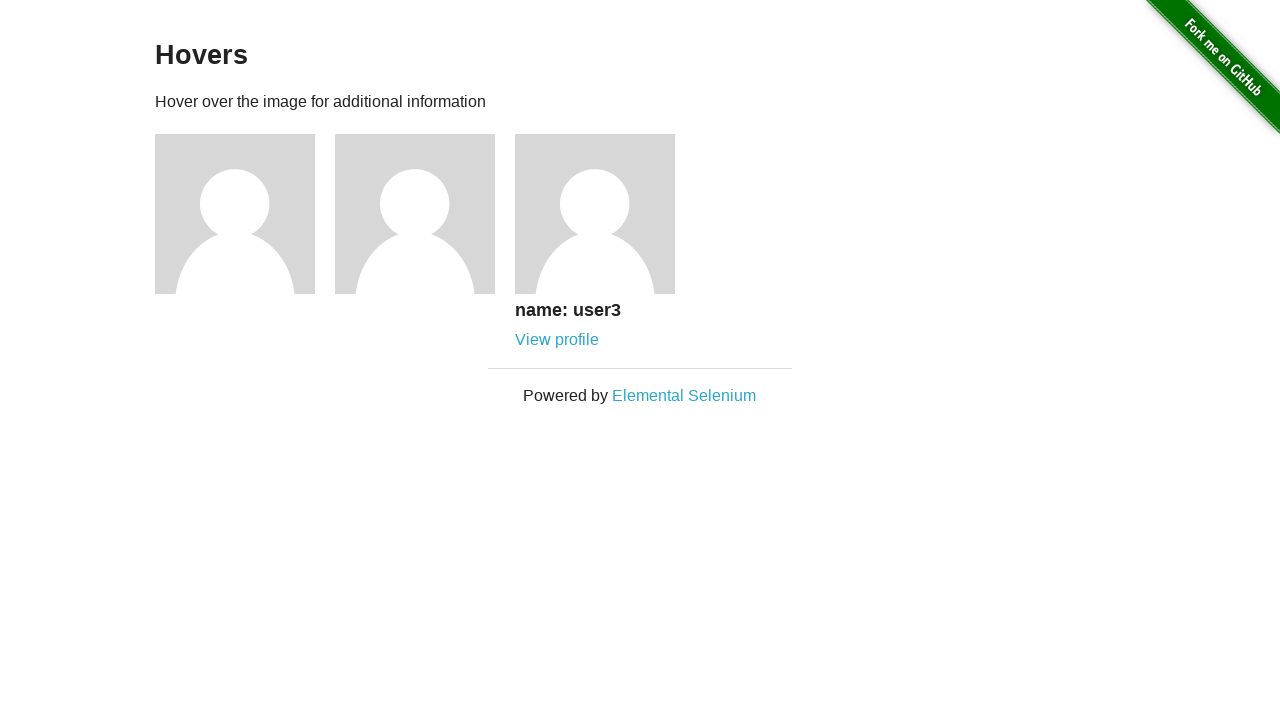

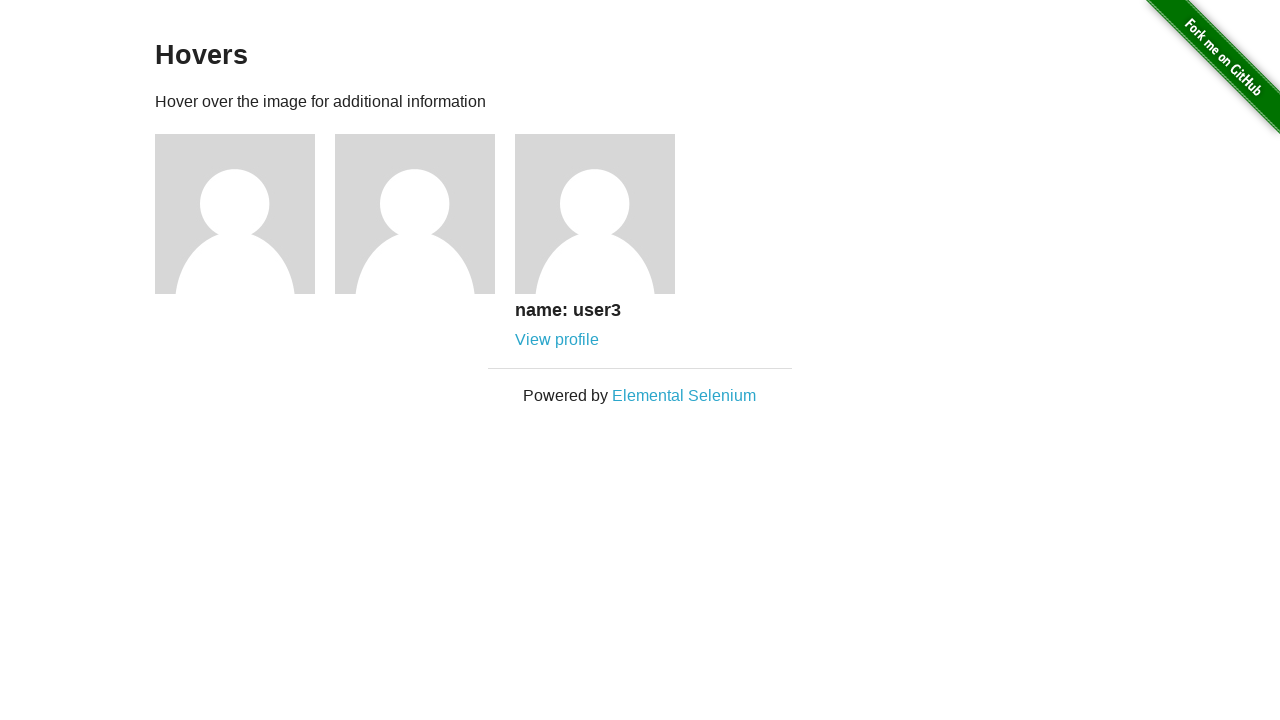